Tests the CFE (Mexican Federal Electricity Commission) bidding portal search functionality by entering a procedure number and verifying results are displayed in a table.

Starting URL: https://msc.cfe.mx/Aplicaciones/NCFE/Concursos/

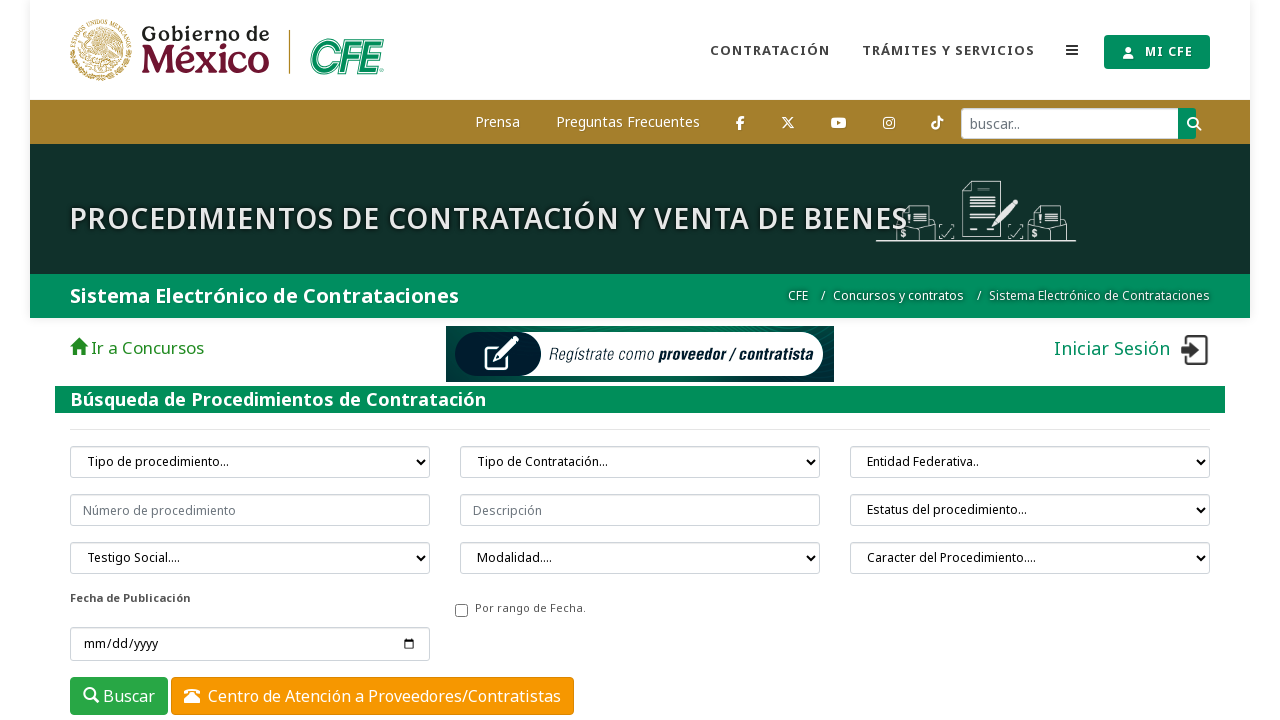

Waited for procedure number input field to be visible
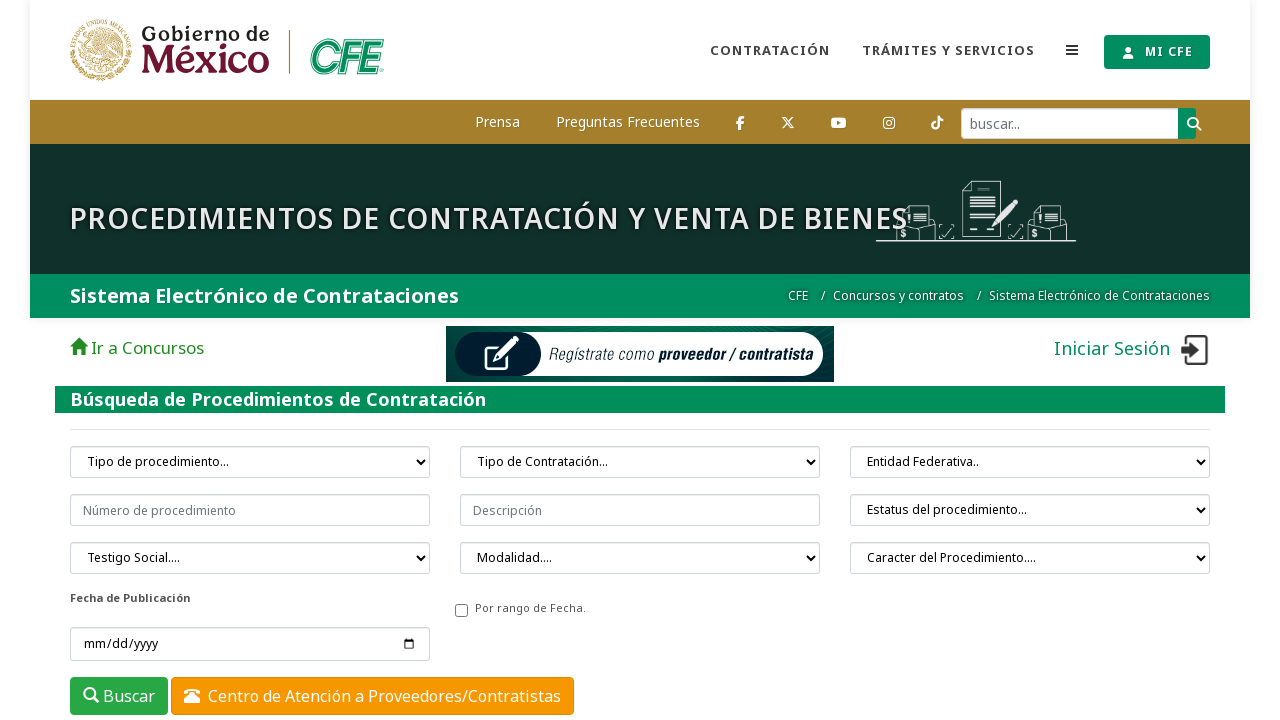

Filled procedure number field with 'CFE-0201' on input[placeholder="Número de procedimiento"]
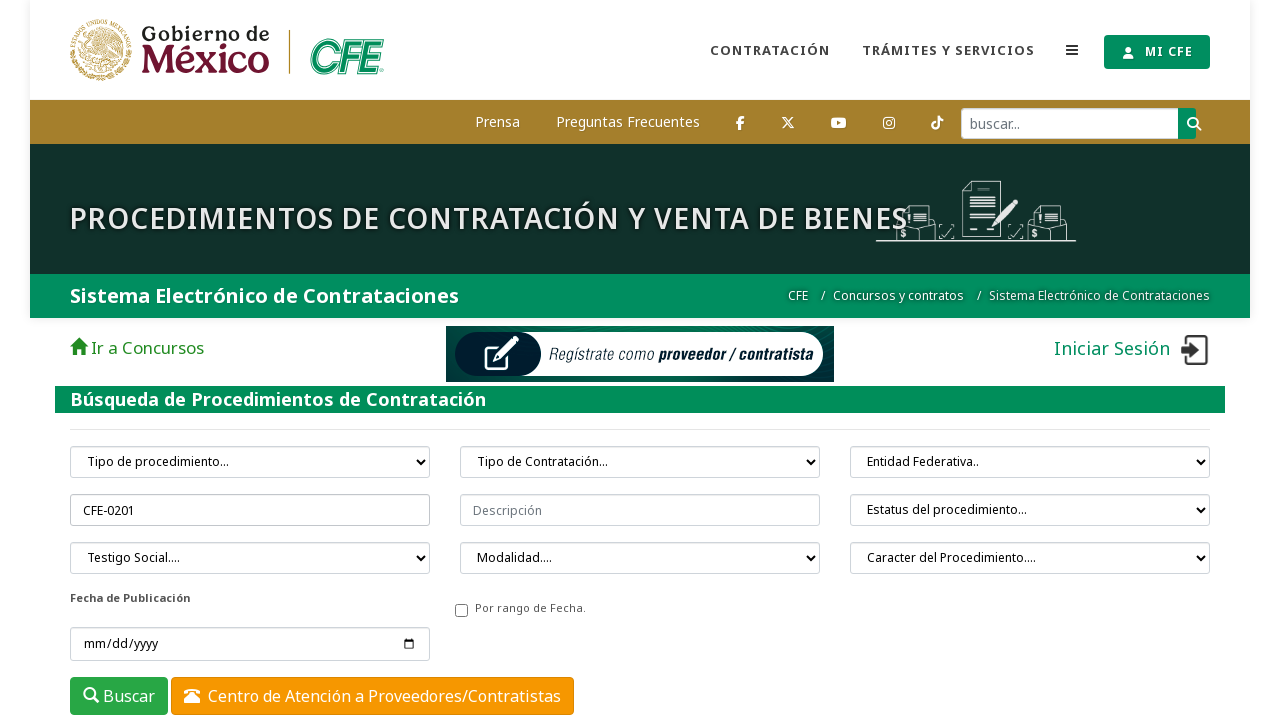

Clicked search button to initiate search at (119, 696) on button.btn.btn-success
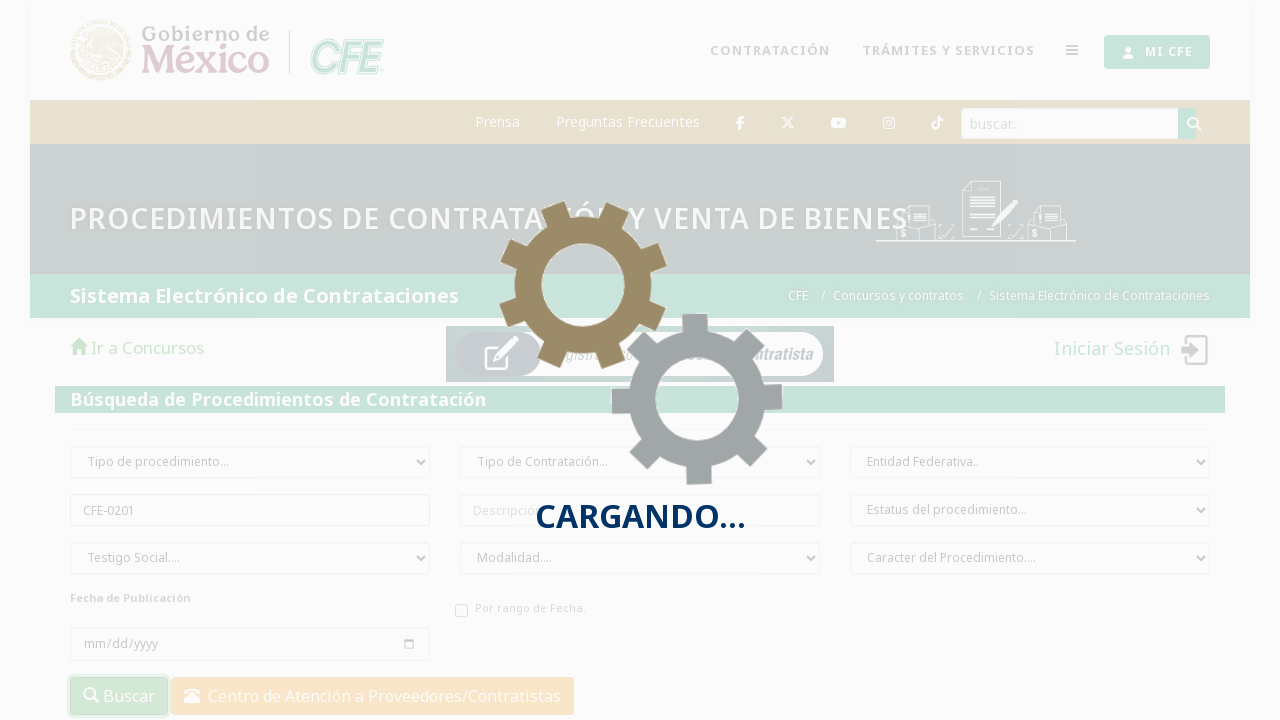

Results table with data rows loaded successfully
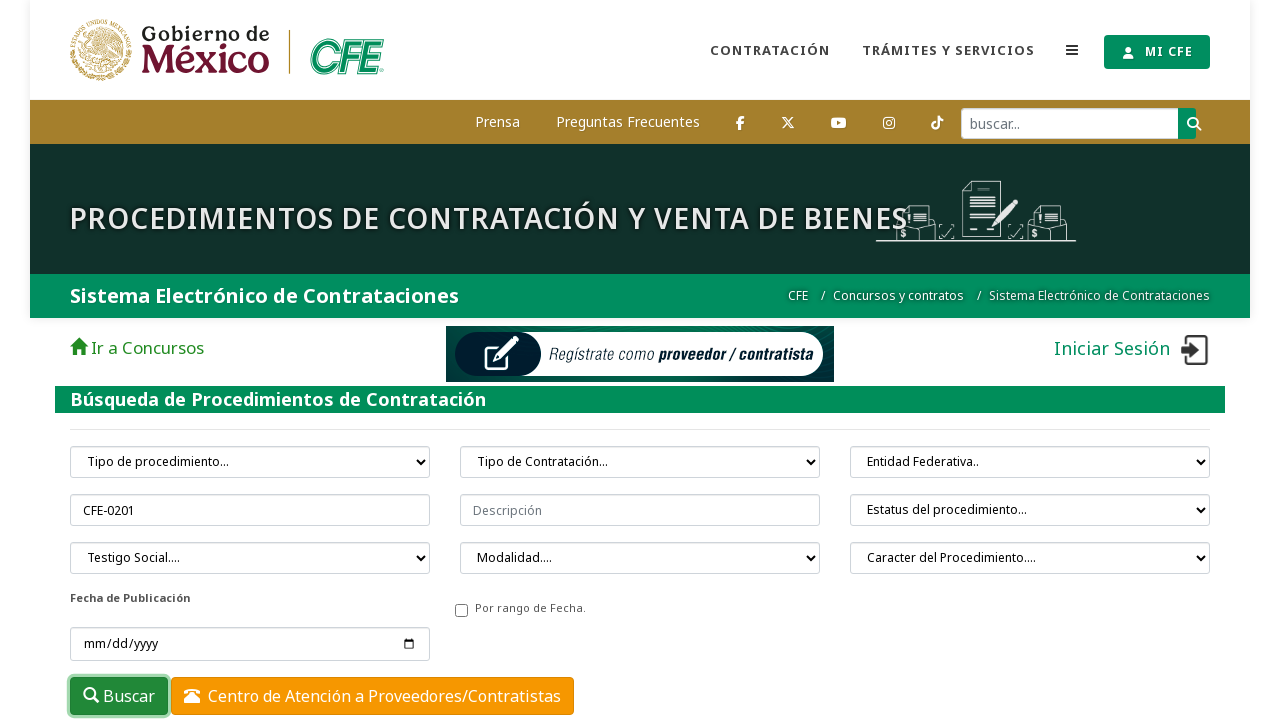

Verified results are displayed in table
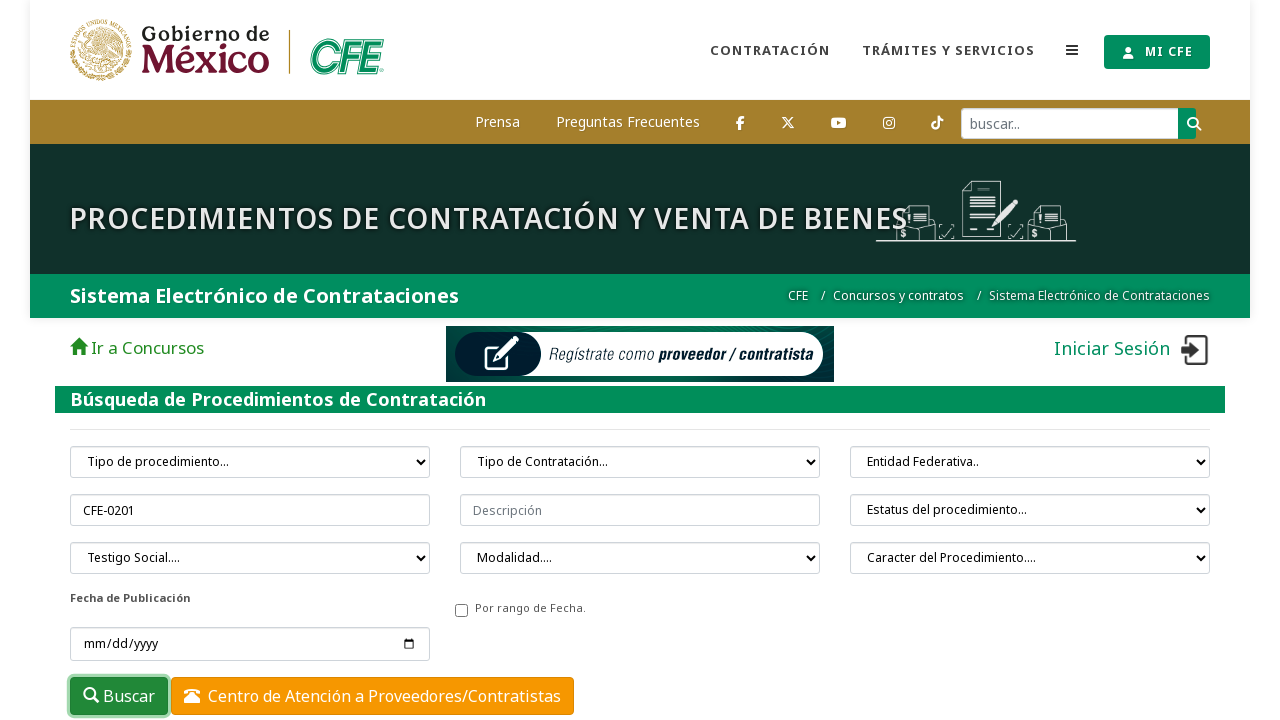

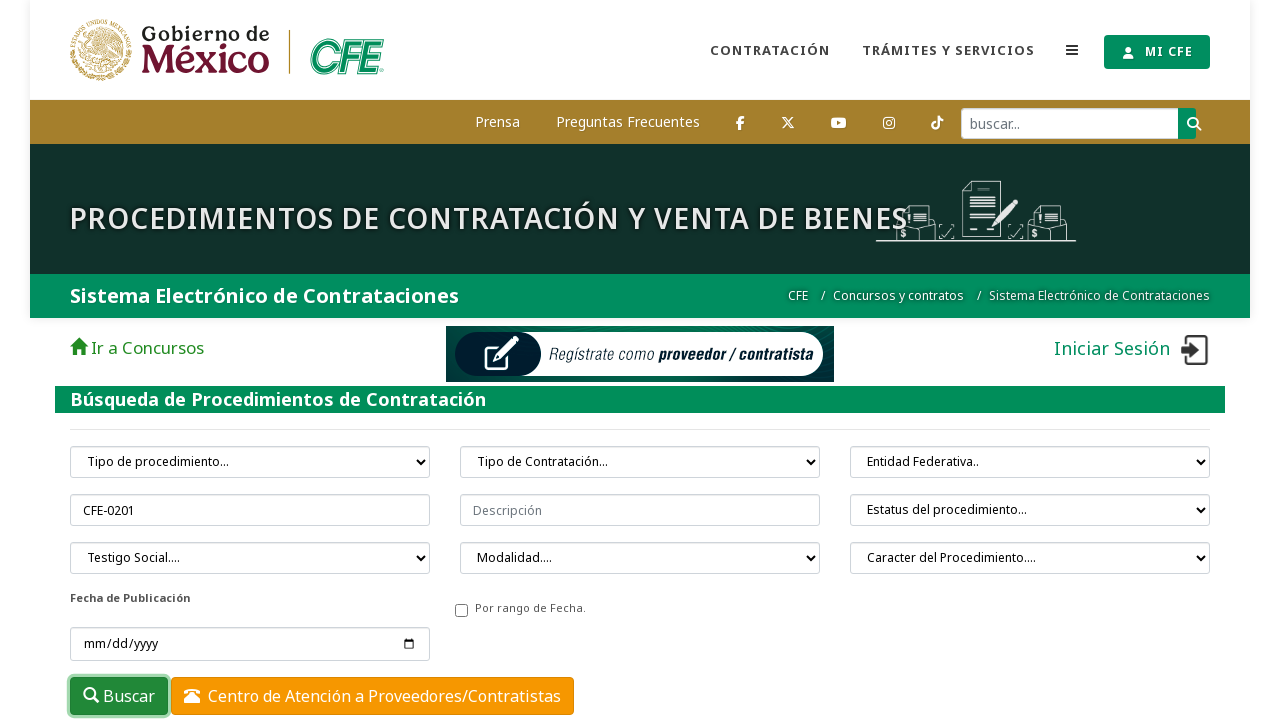